Tests drag and drop functionality on the jQueryUI droppable demo page by dragging an element and dropping it onto a target area within an iframe

Starting URL: http://jqueryui.com/demos/droppable/

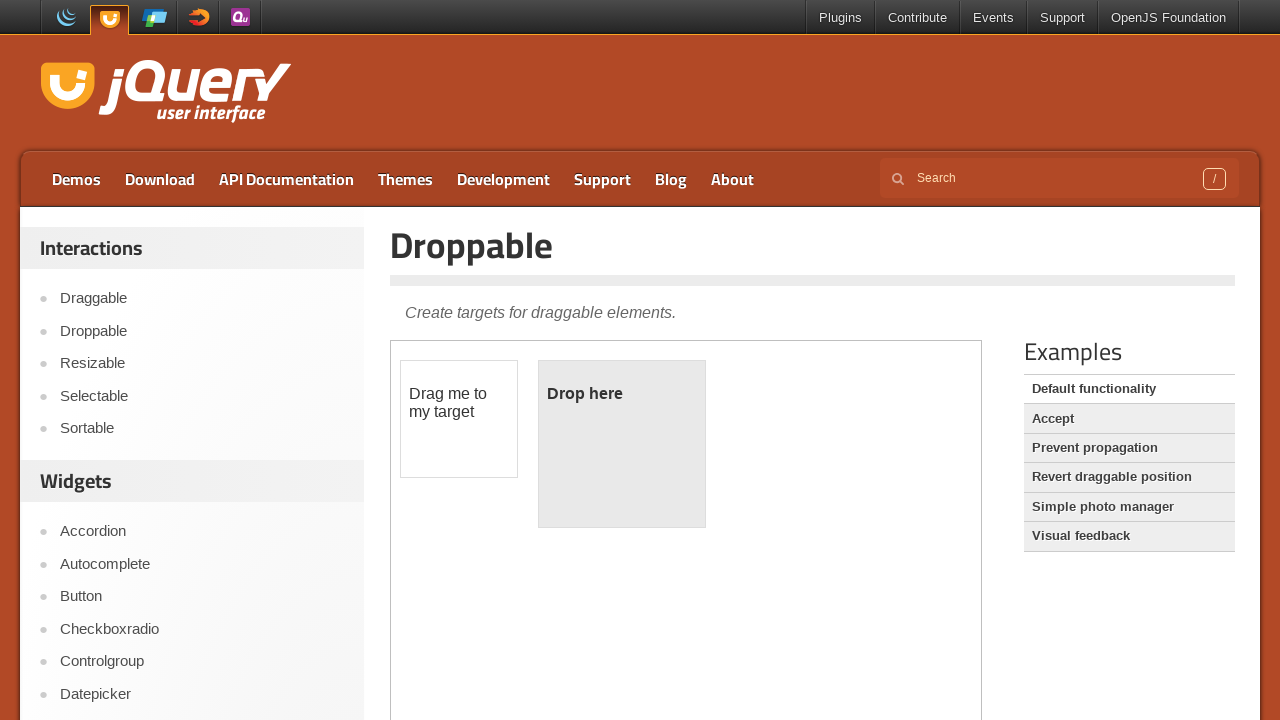

Located the demo iframe element
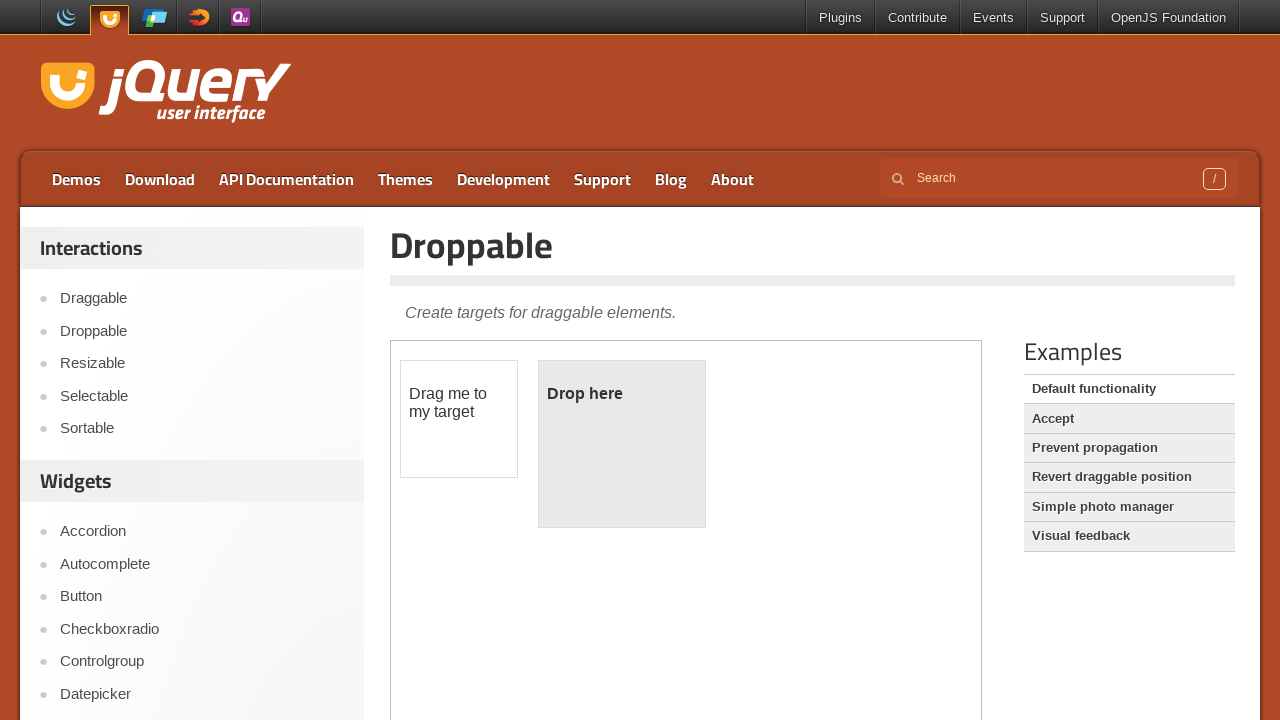

Located the draggable element within the iframe
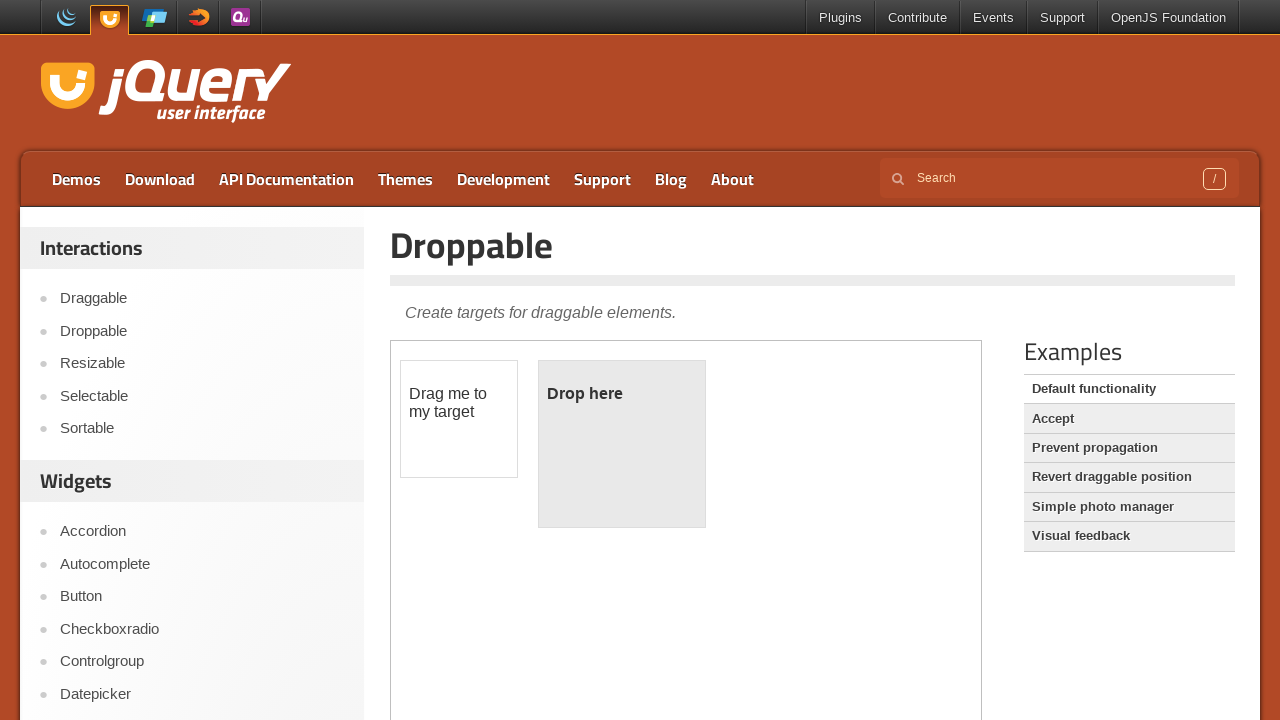

Located the droppable target element within the iframe
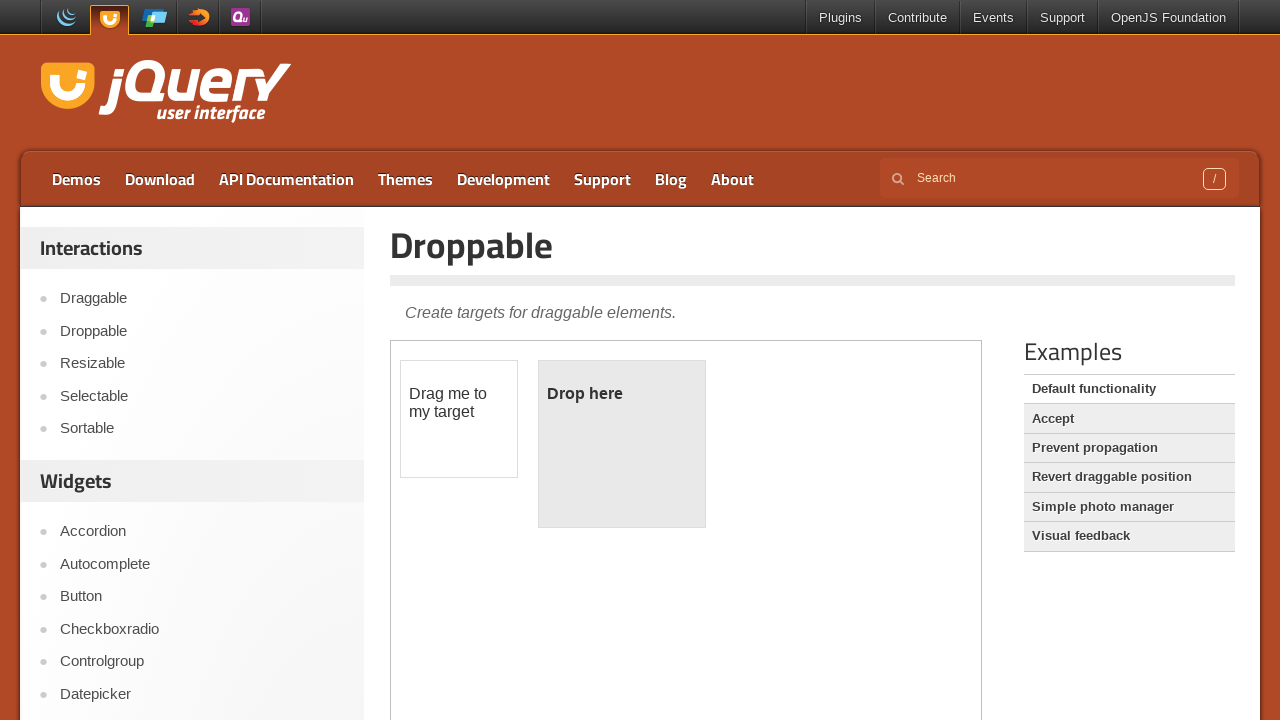

Dragged and dropped the element onto the target area at (622, 444)
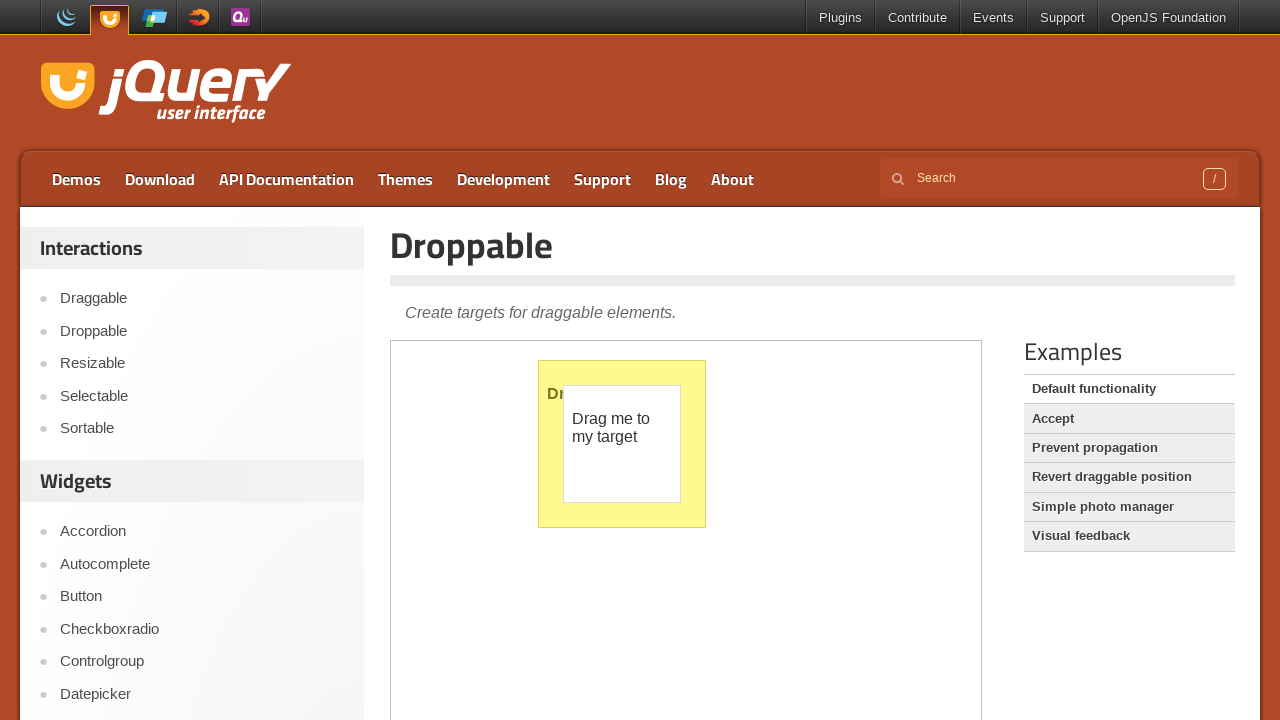

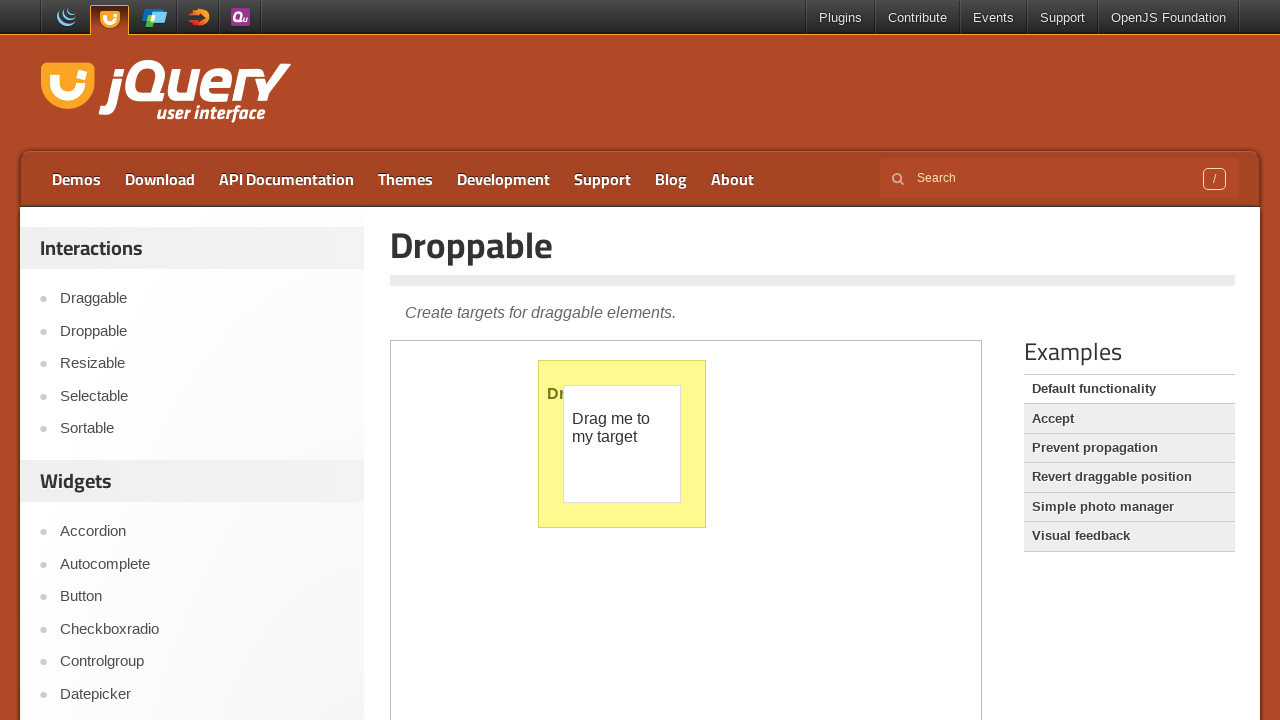